Navigates to AutomationTalks website and verifies the page loads by checking the title

Starting URL: https://www.AutomationTalks.com

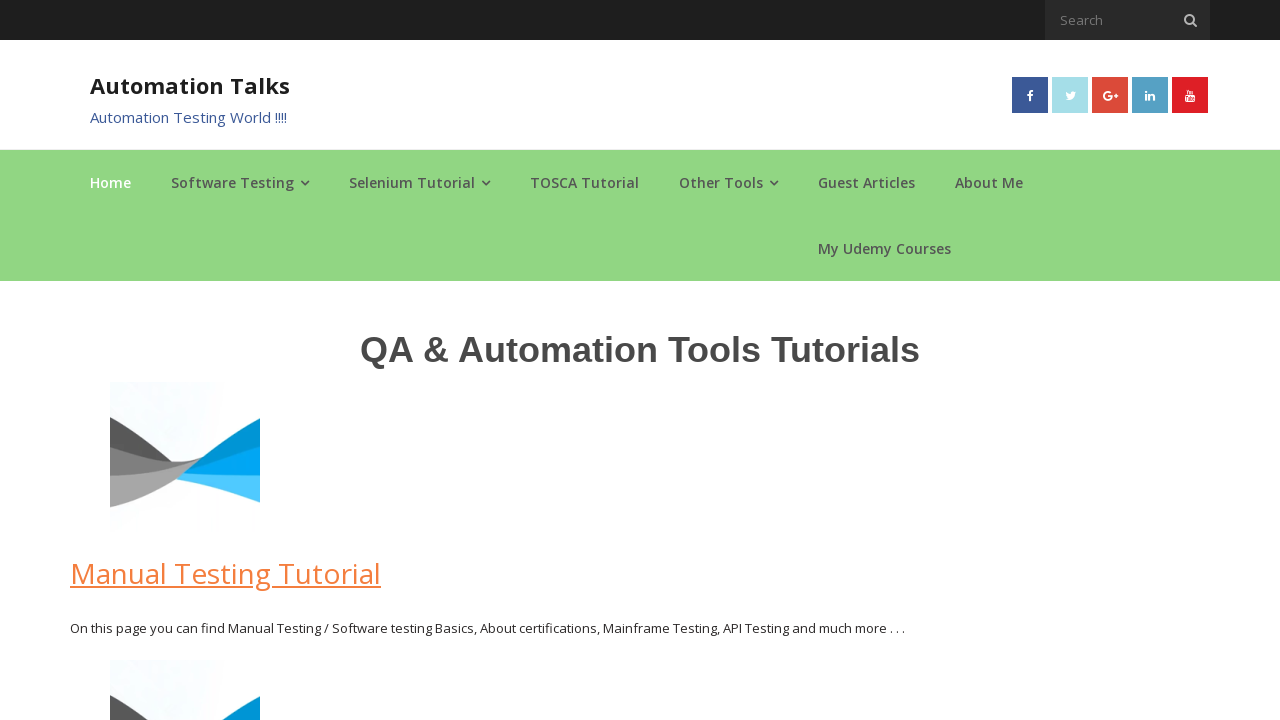

Navigated to AutomationTalks website
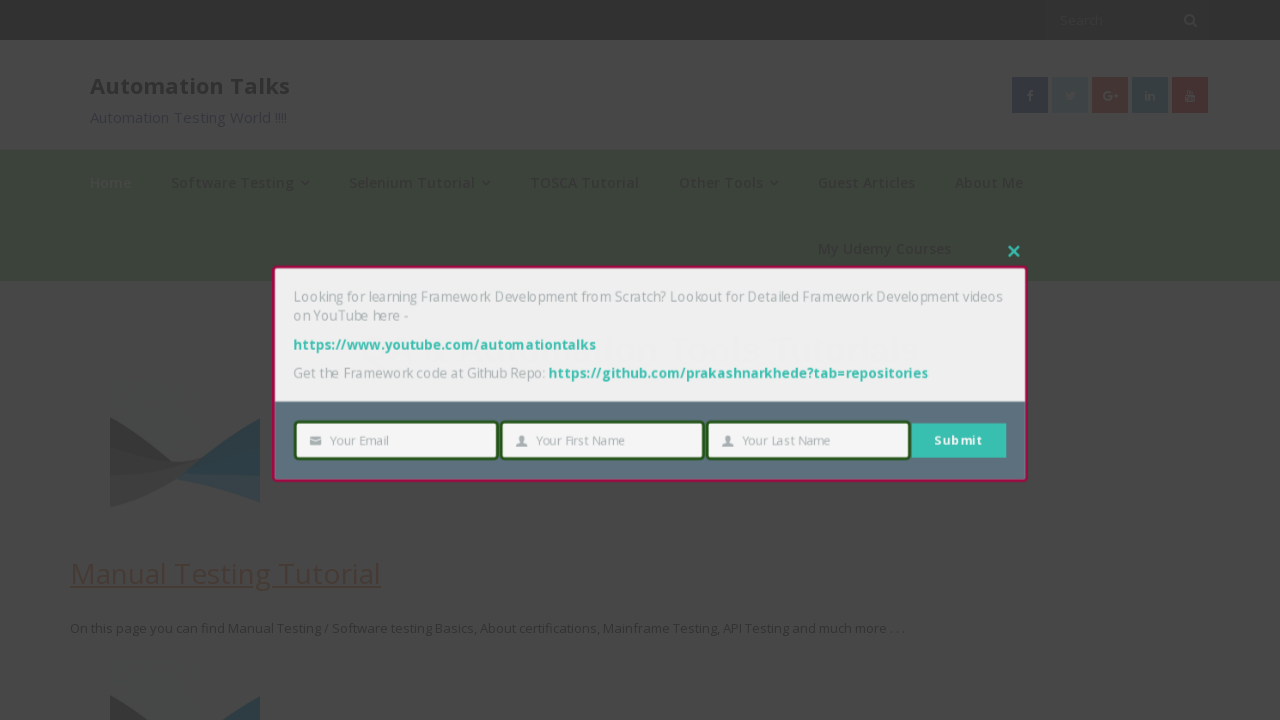

Page fully loaded - DOM content ready
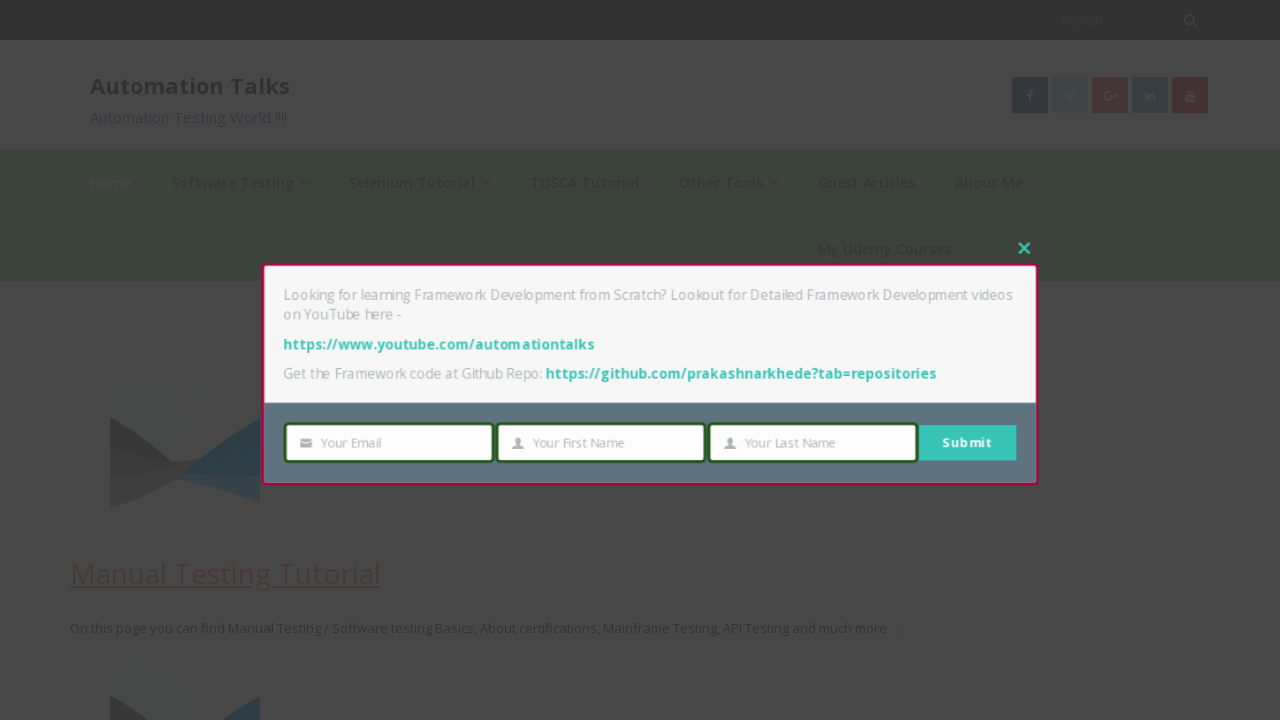

Retrieved page title: AutomationTalks - Learn Automation Testing
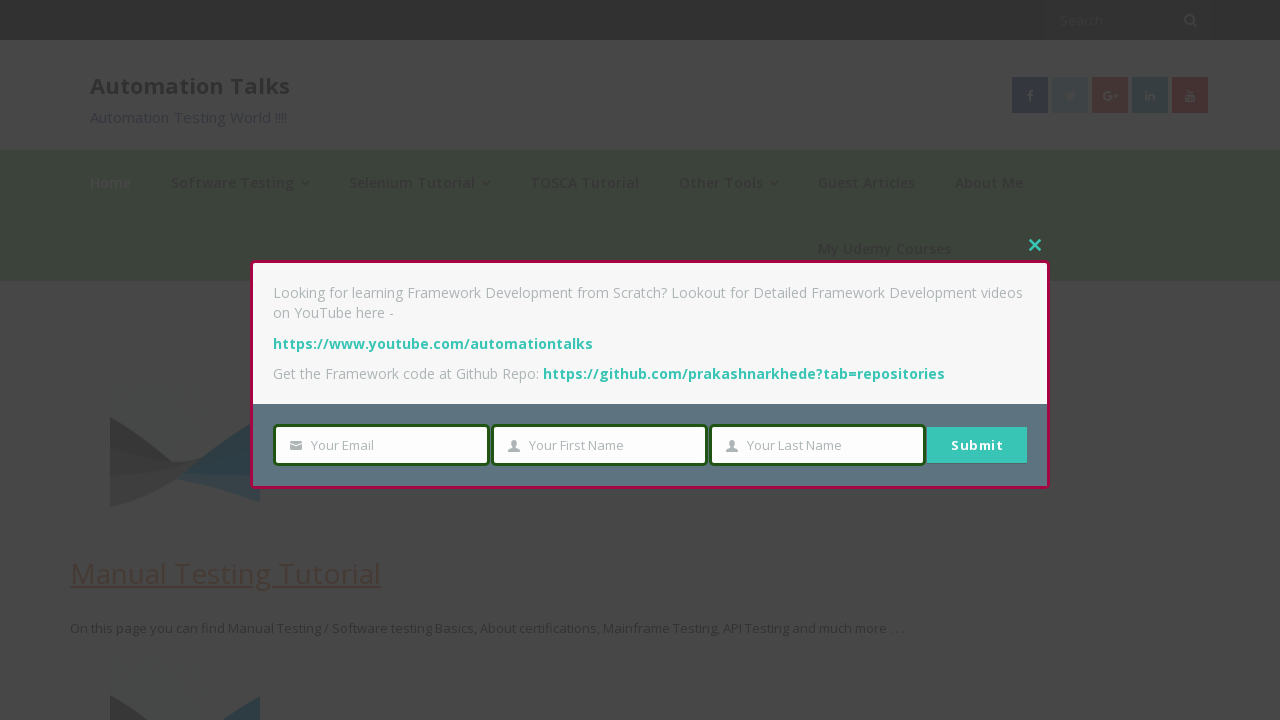

Printed page title to console
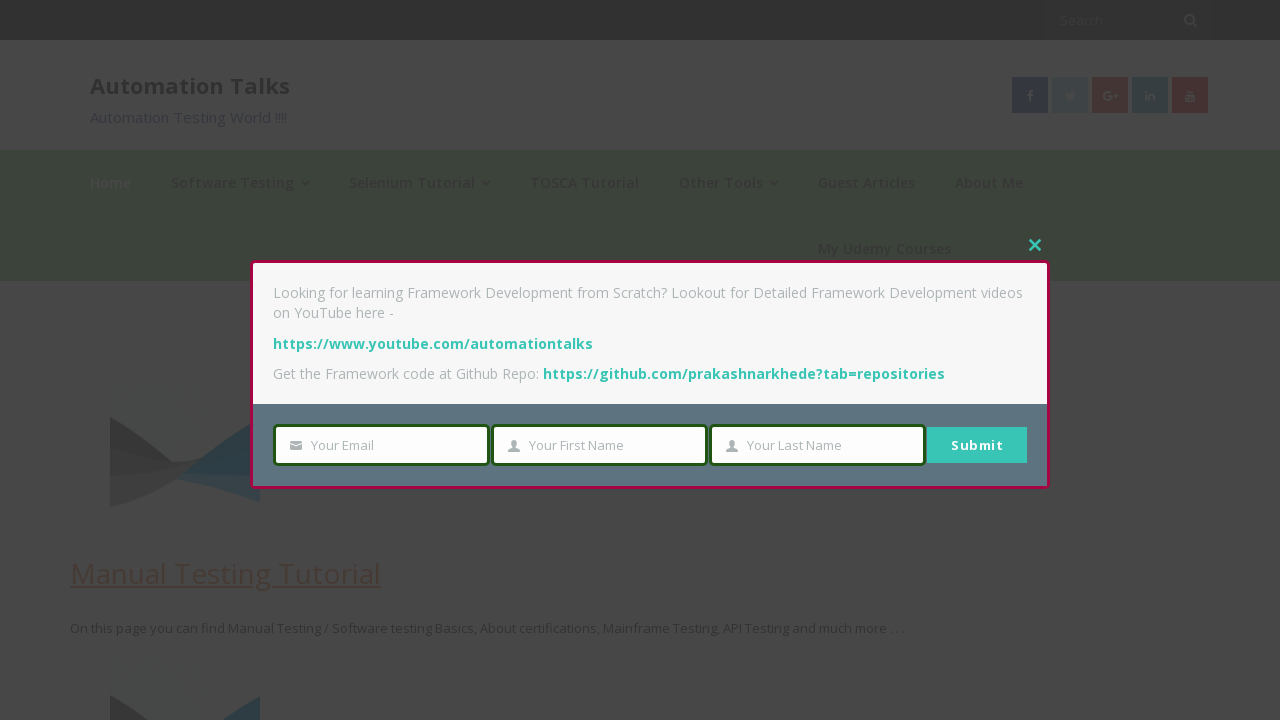

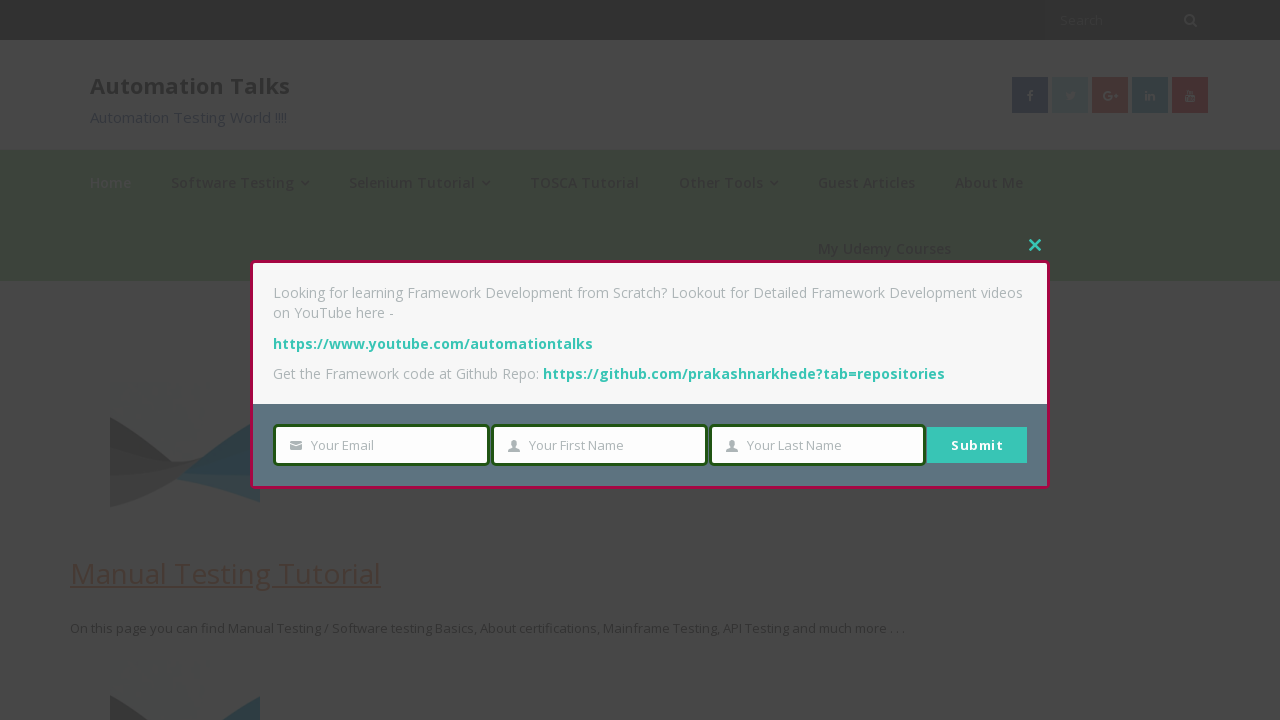